Tests browser navigation functionality by visiting multiple sites and using back, forward, and refresh navigation controls

Starting URL: https://www.hepsiburada.com

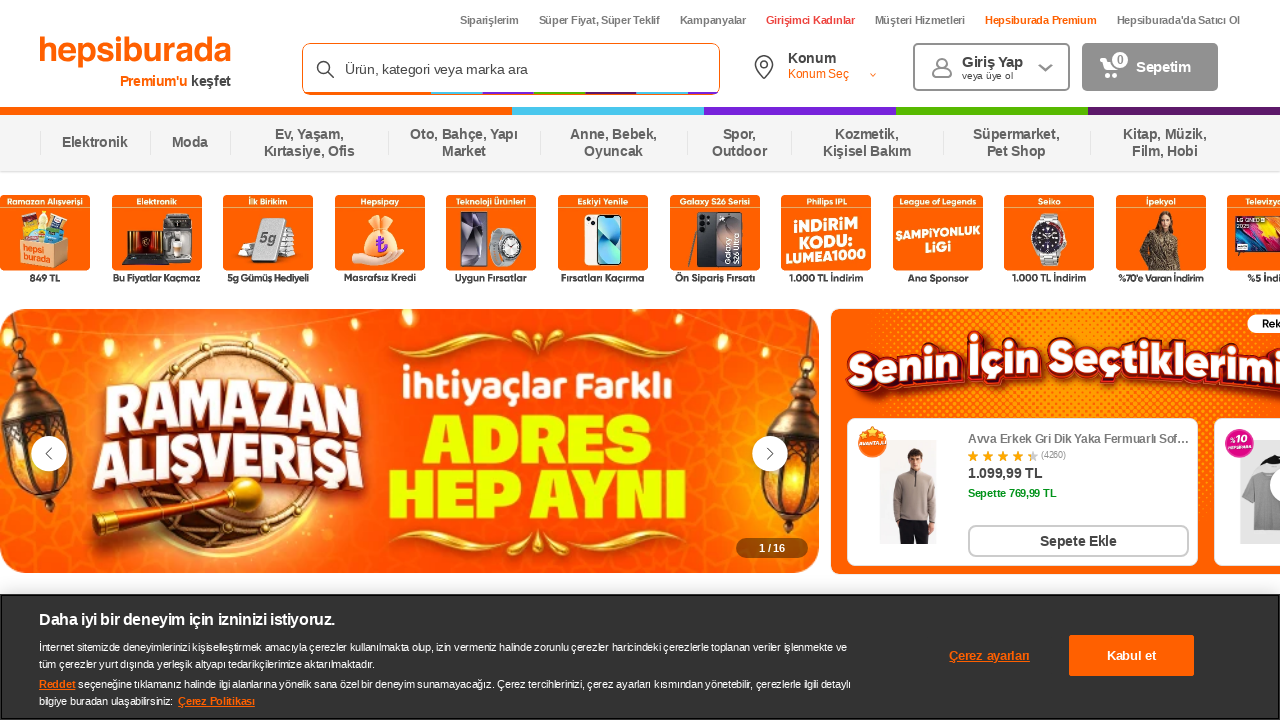

Navigated to https://www.mynet.com
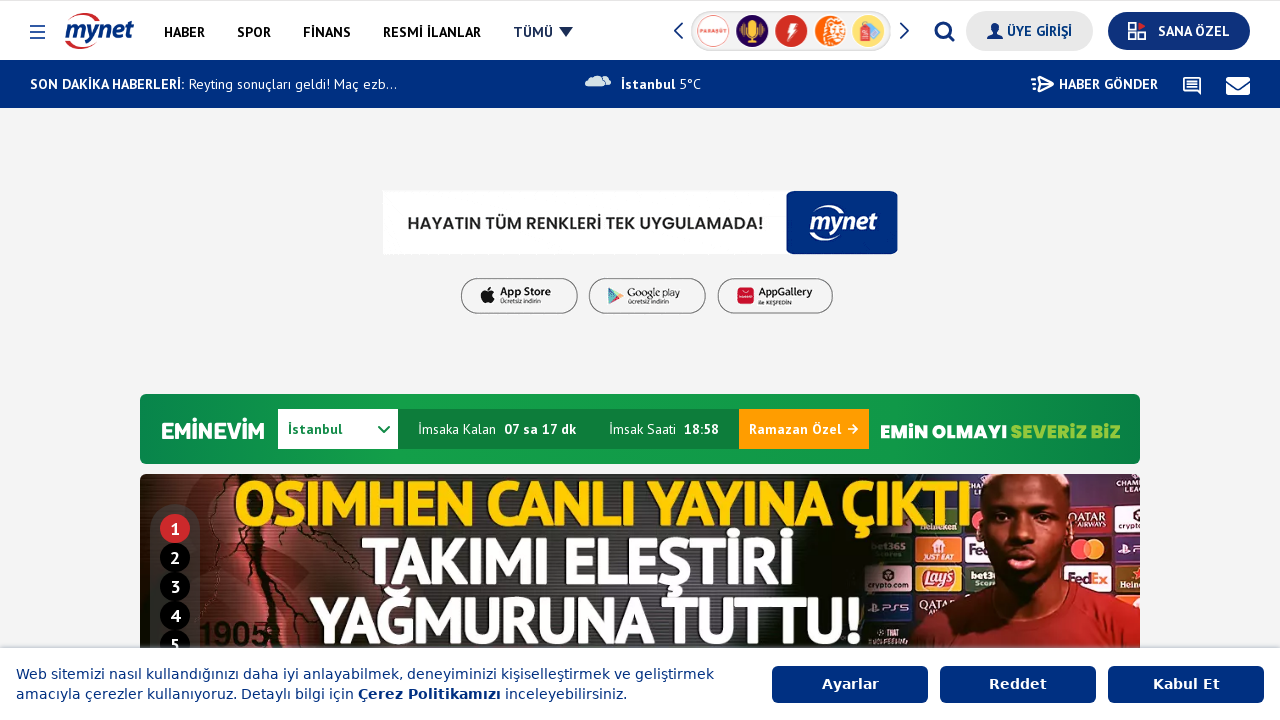

Navigated to https://youtube.com
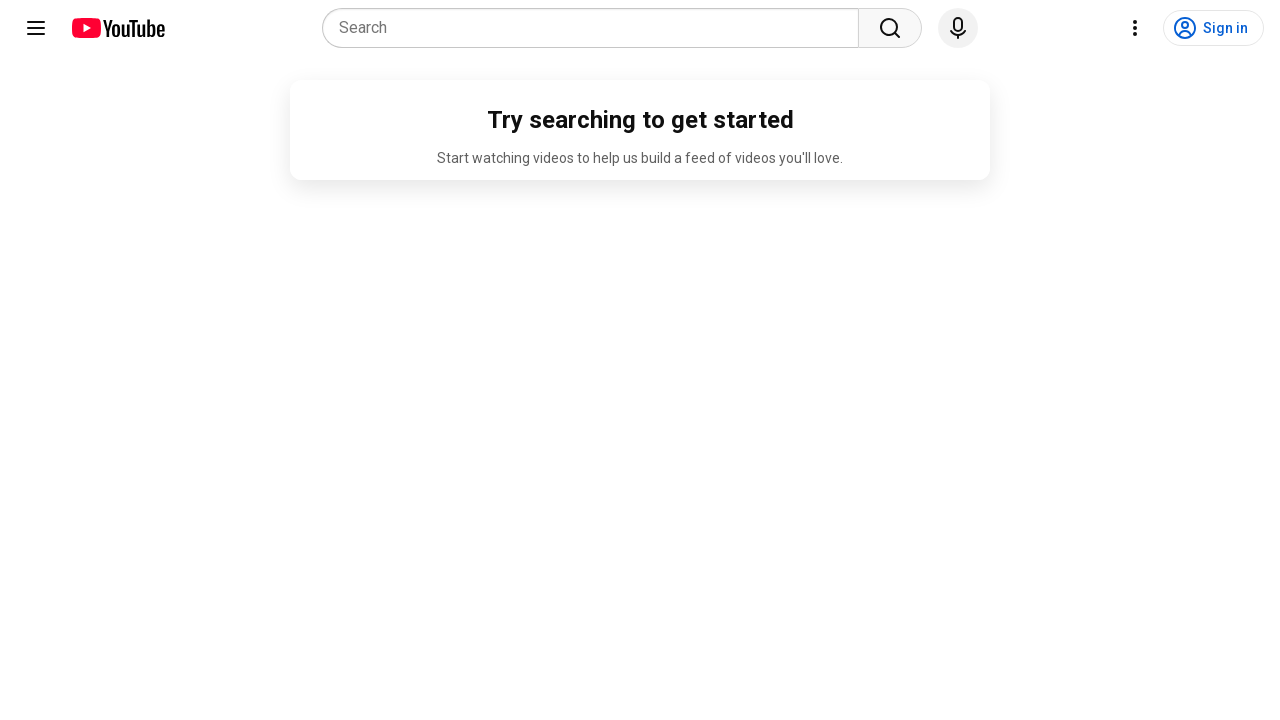

Navigated back to mynet.com
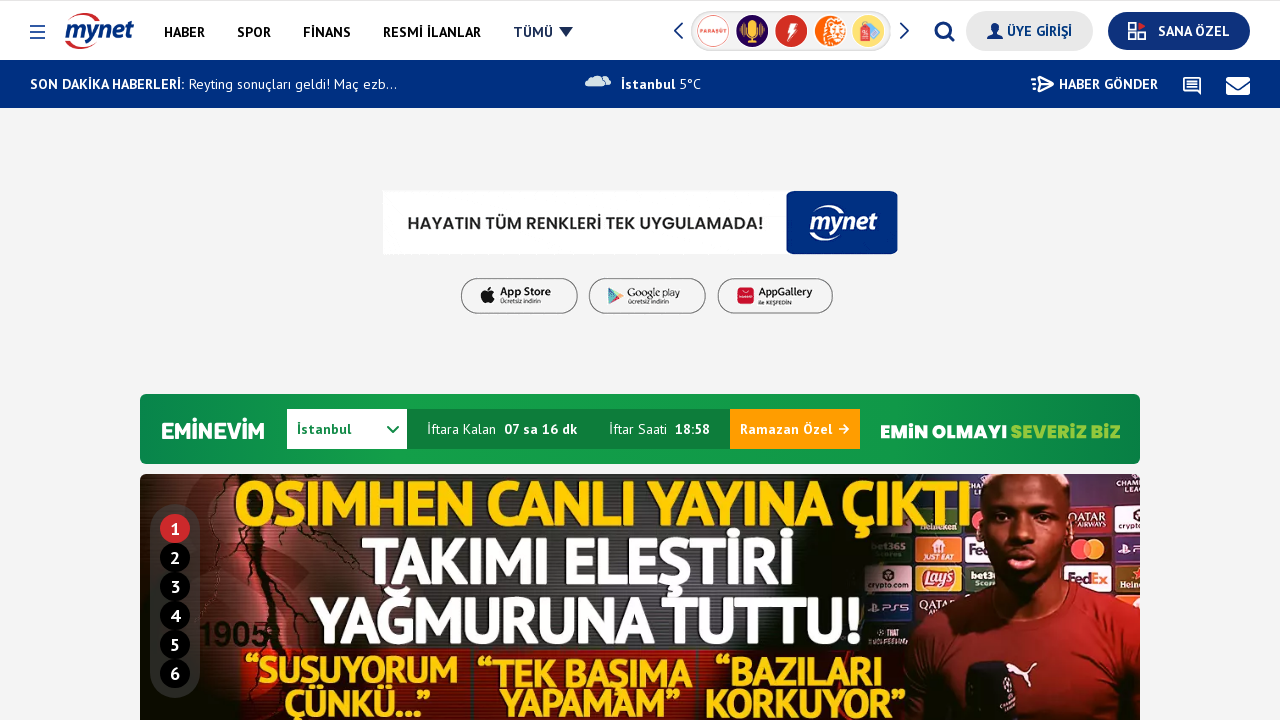

Navigated back to hepsiburada.com
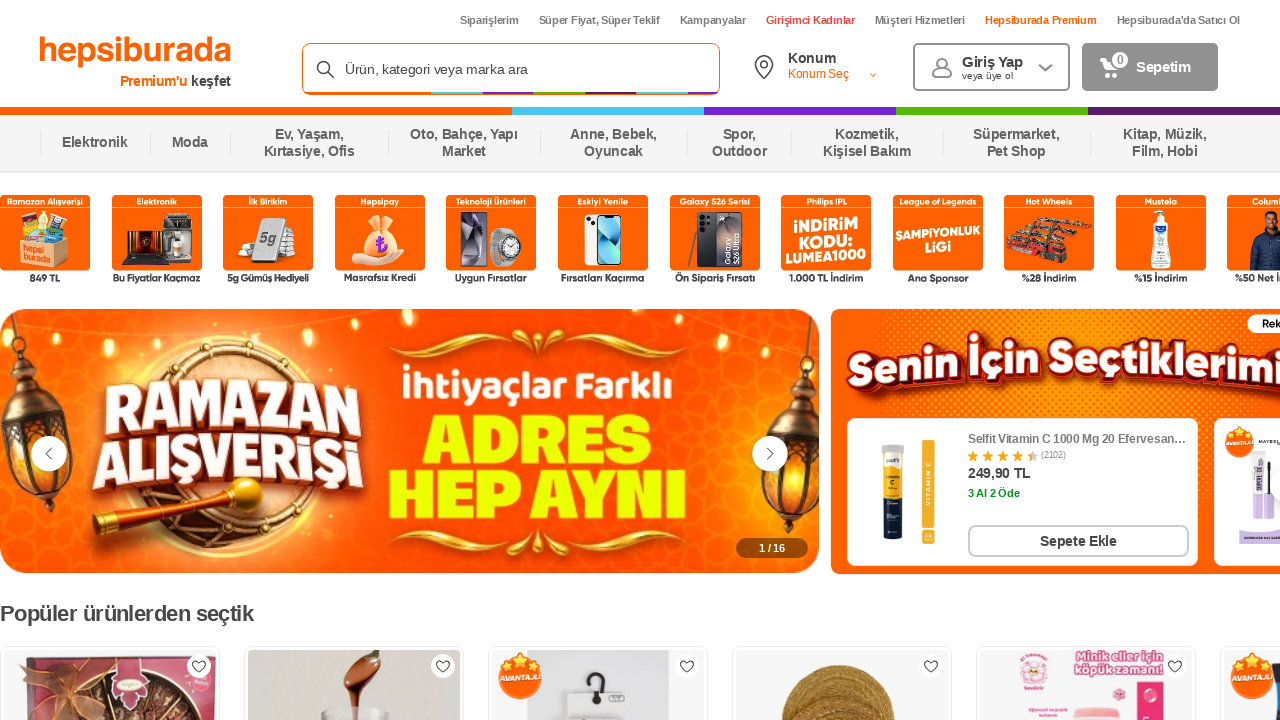

Refreshed the current page
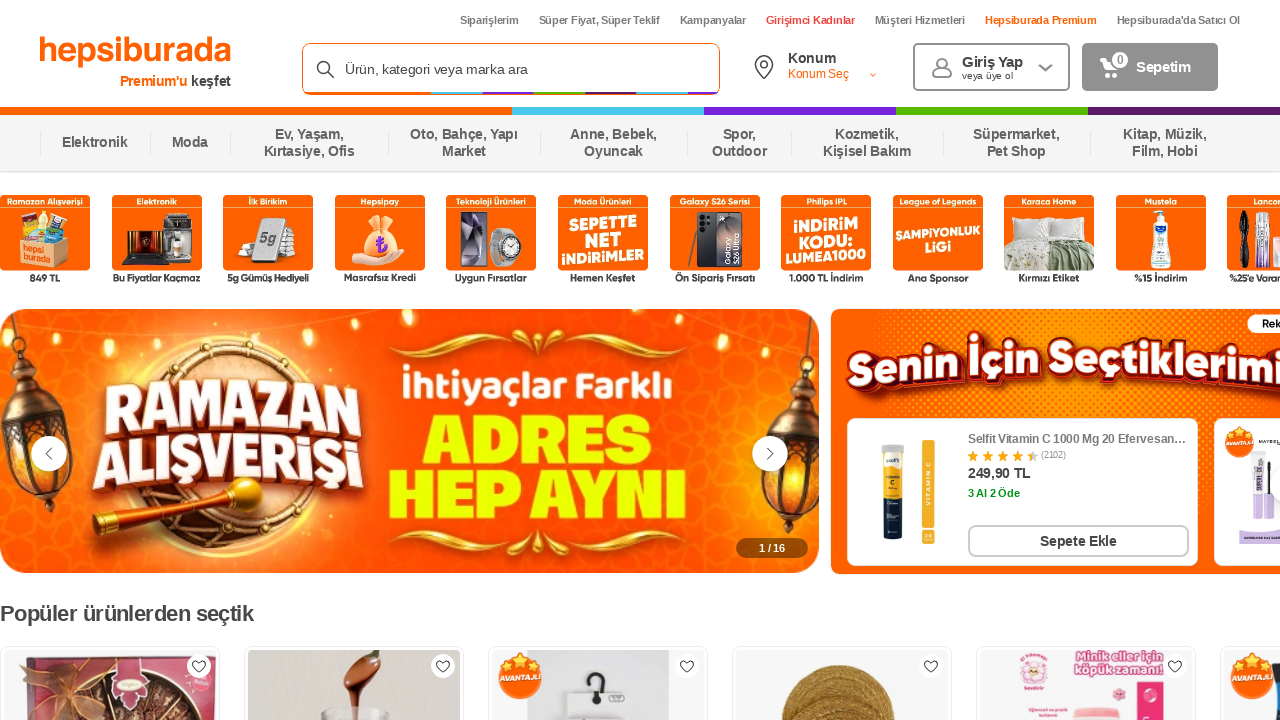

Navigated forward to mynet.com
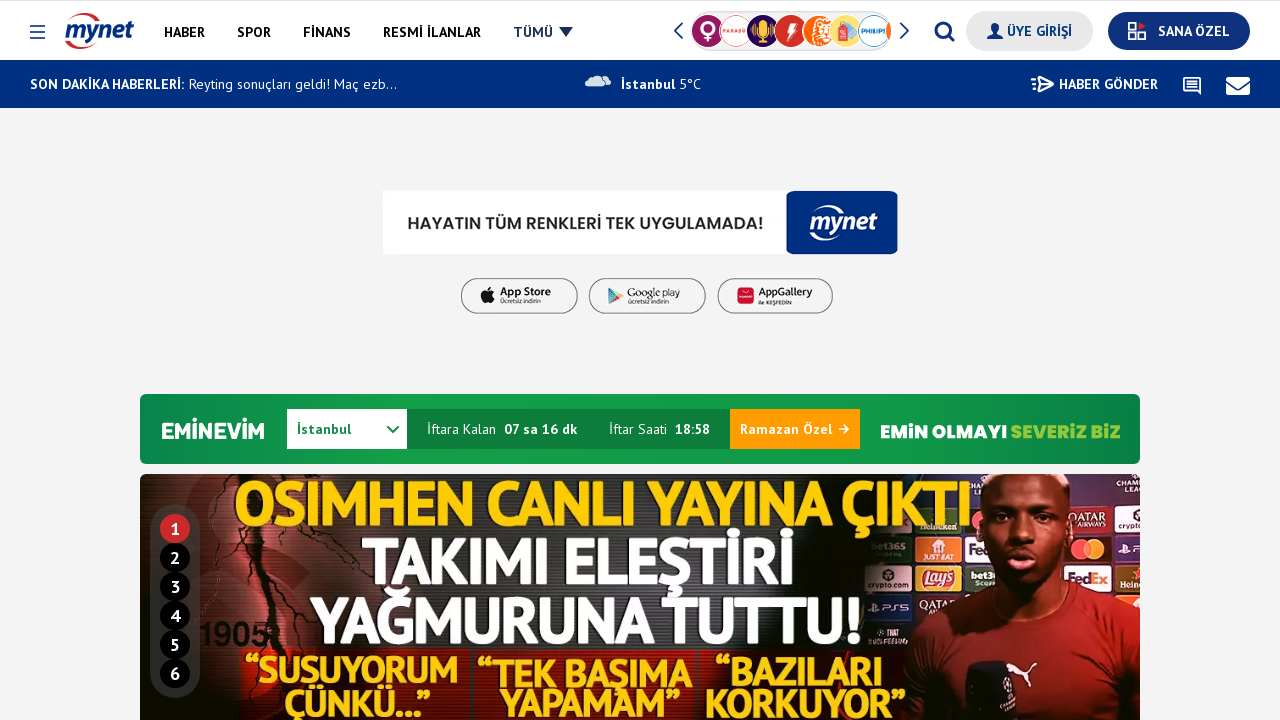

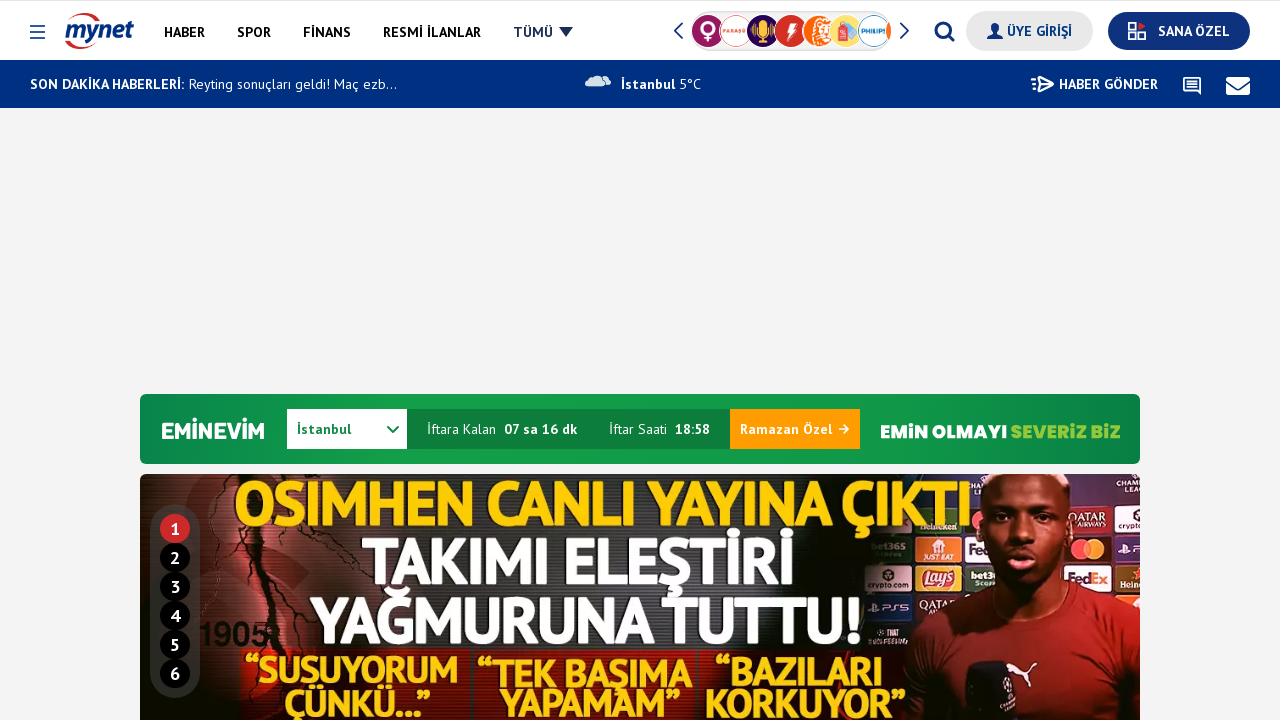